Tests the Selenium homepage by navigating to it, verifying the page body loads, and maximizing the browser window.

Starting URL: https://selenium.dev/

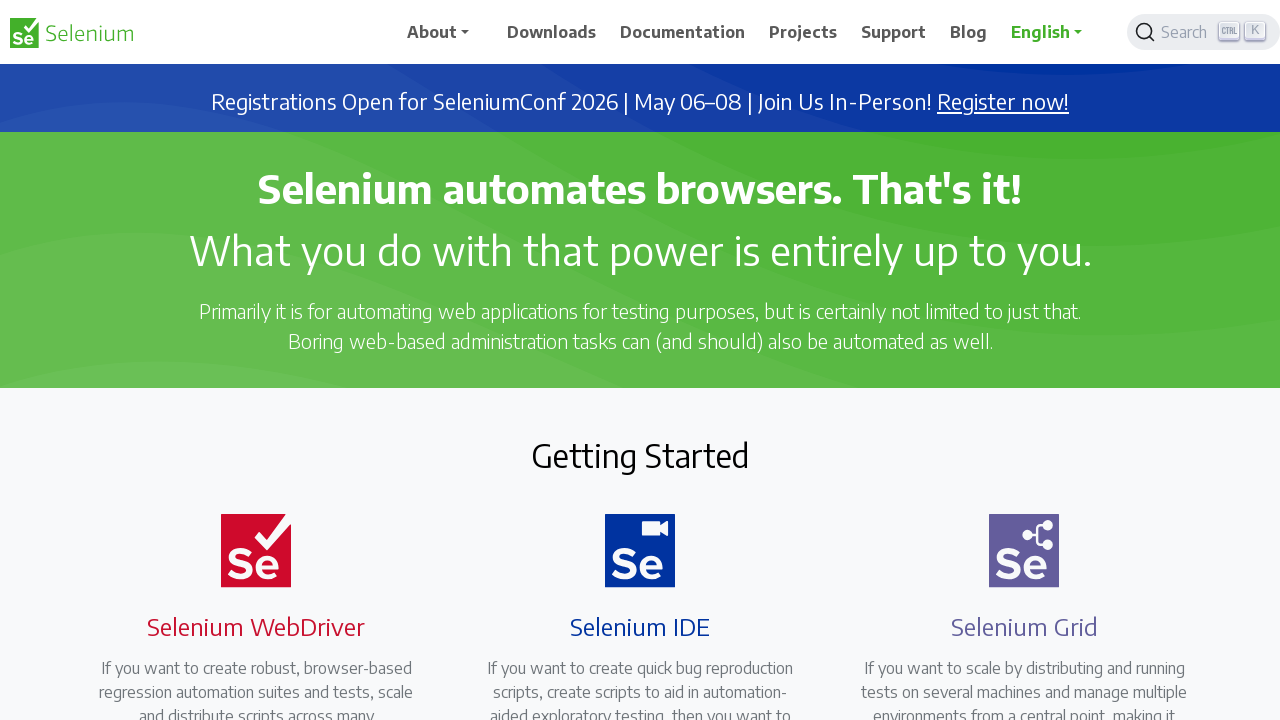

Navigated to Selenium homepage at https://selenium.dev/
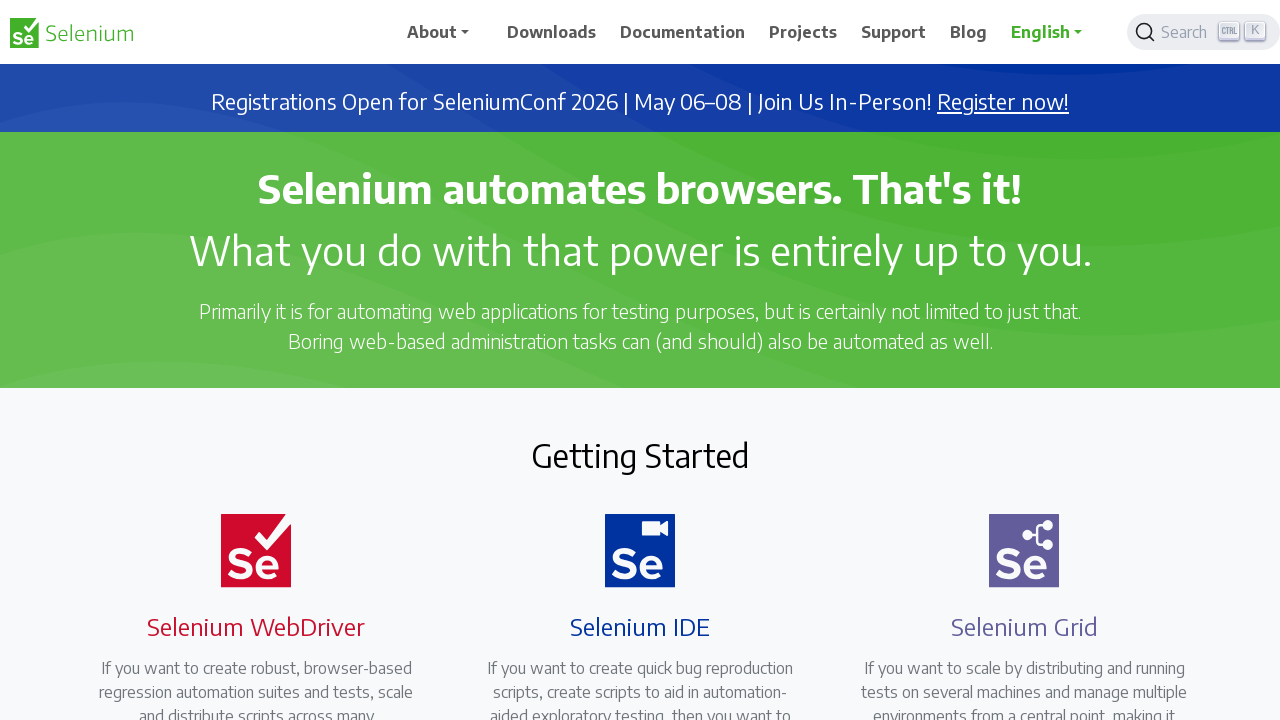

Page body element loaded
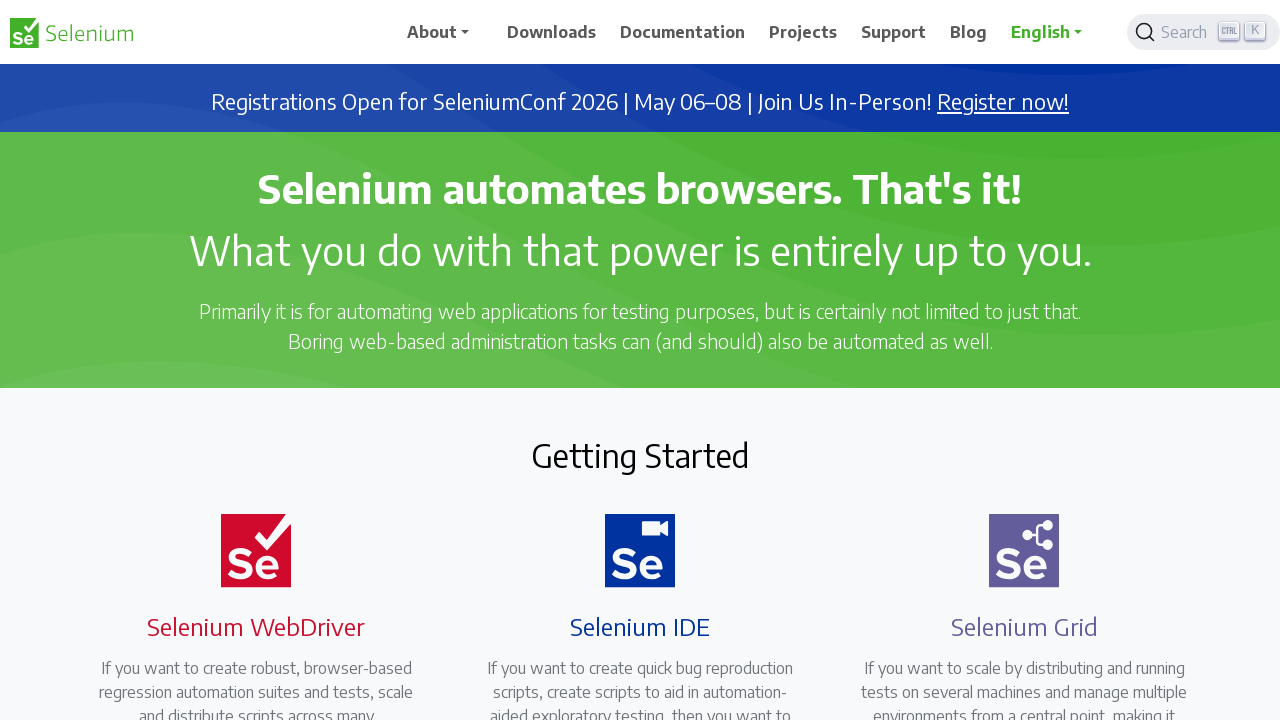

Retrieved body text content (first 100 chars): .cls-1{fill:#43b02a}Selenium logo green

AboutAbout Selenium
Structure and Governance
Events
Ecosyst...
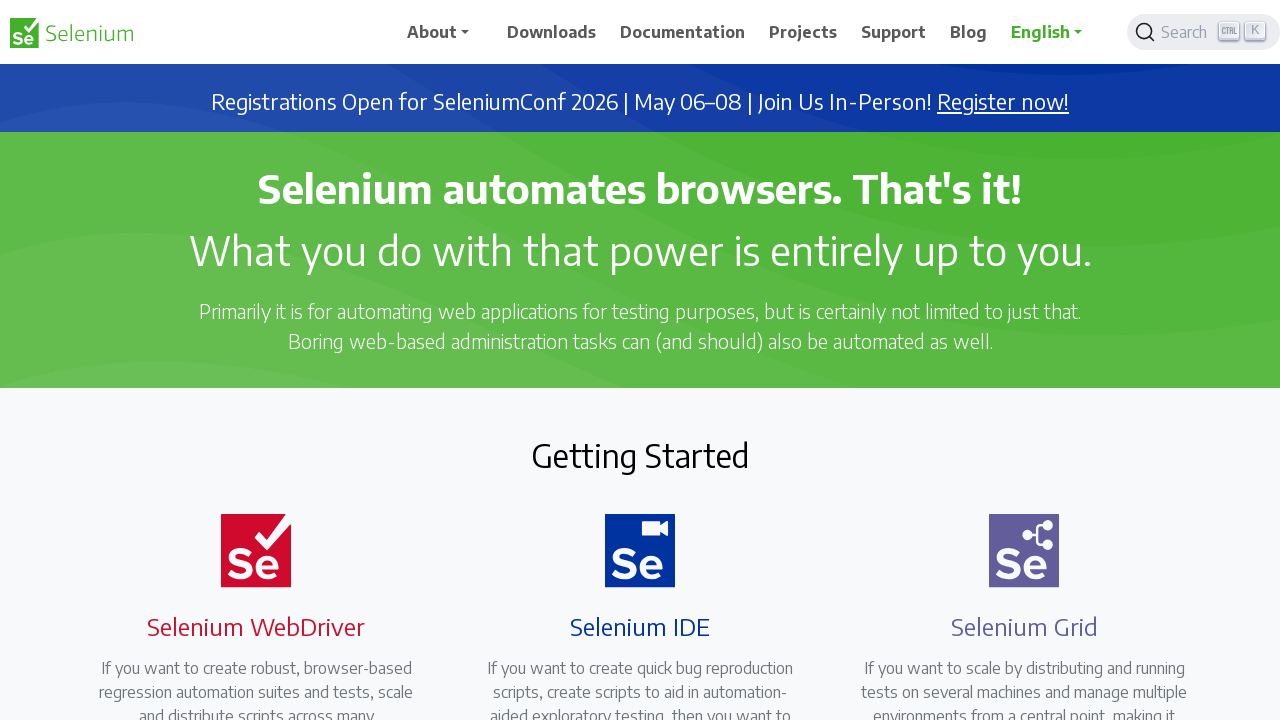

Browser window maximized to 1920x1080
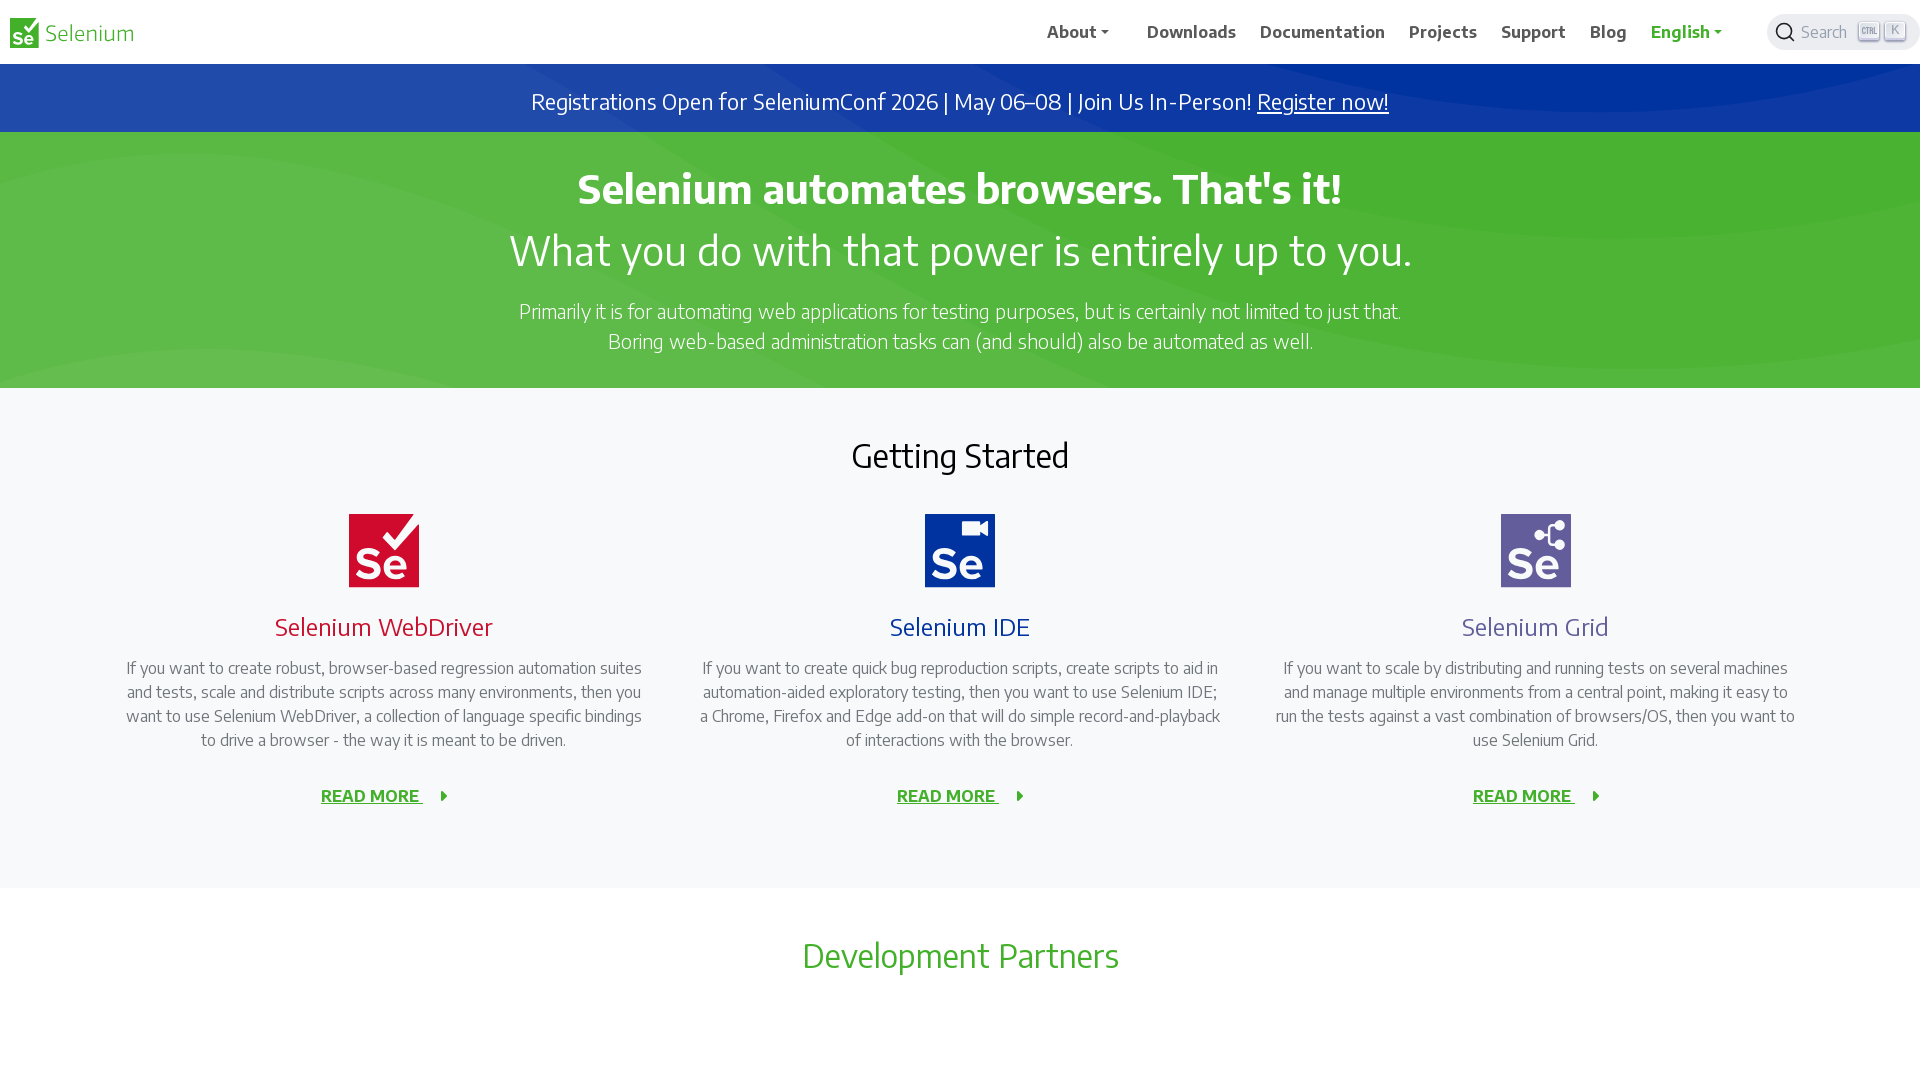

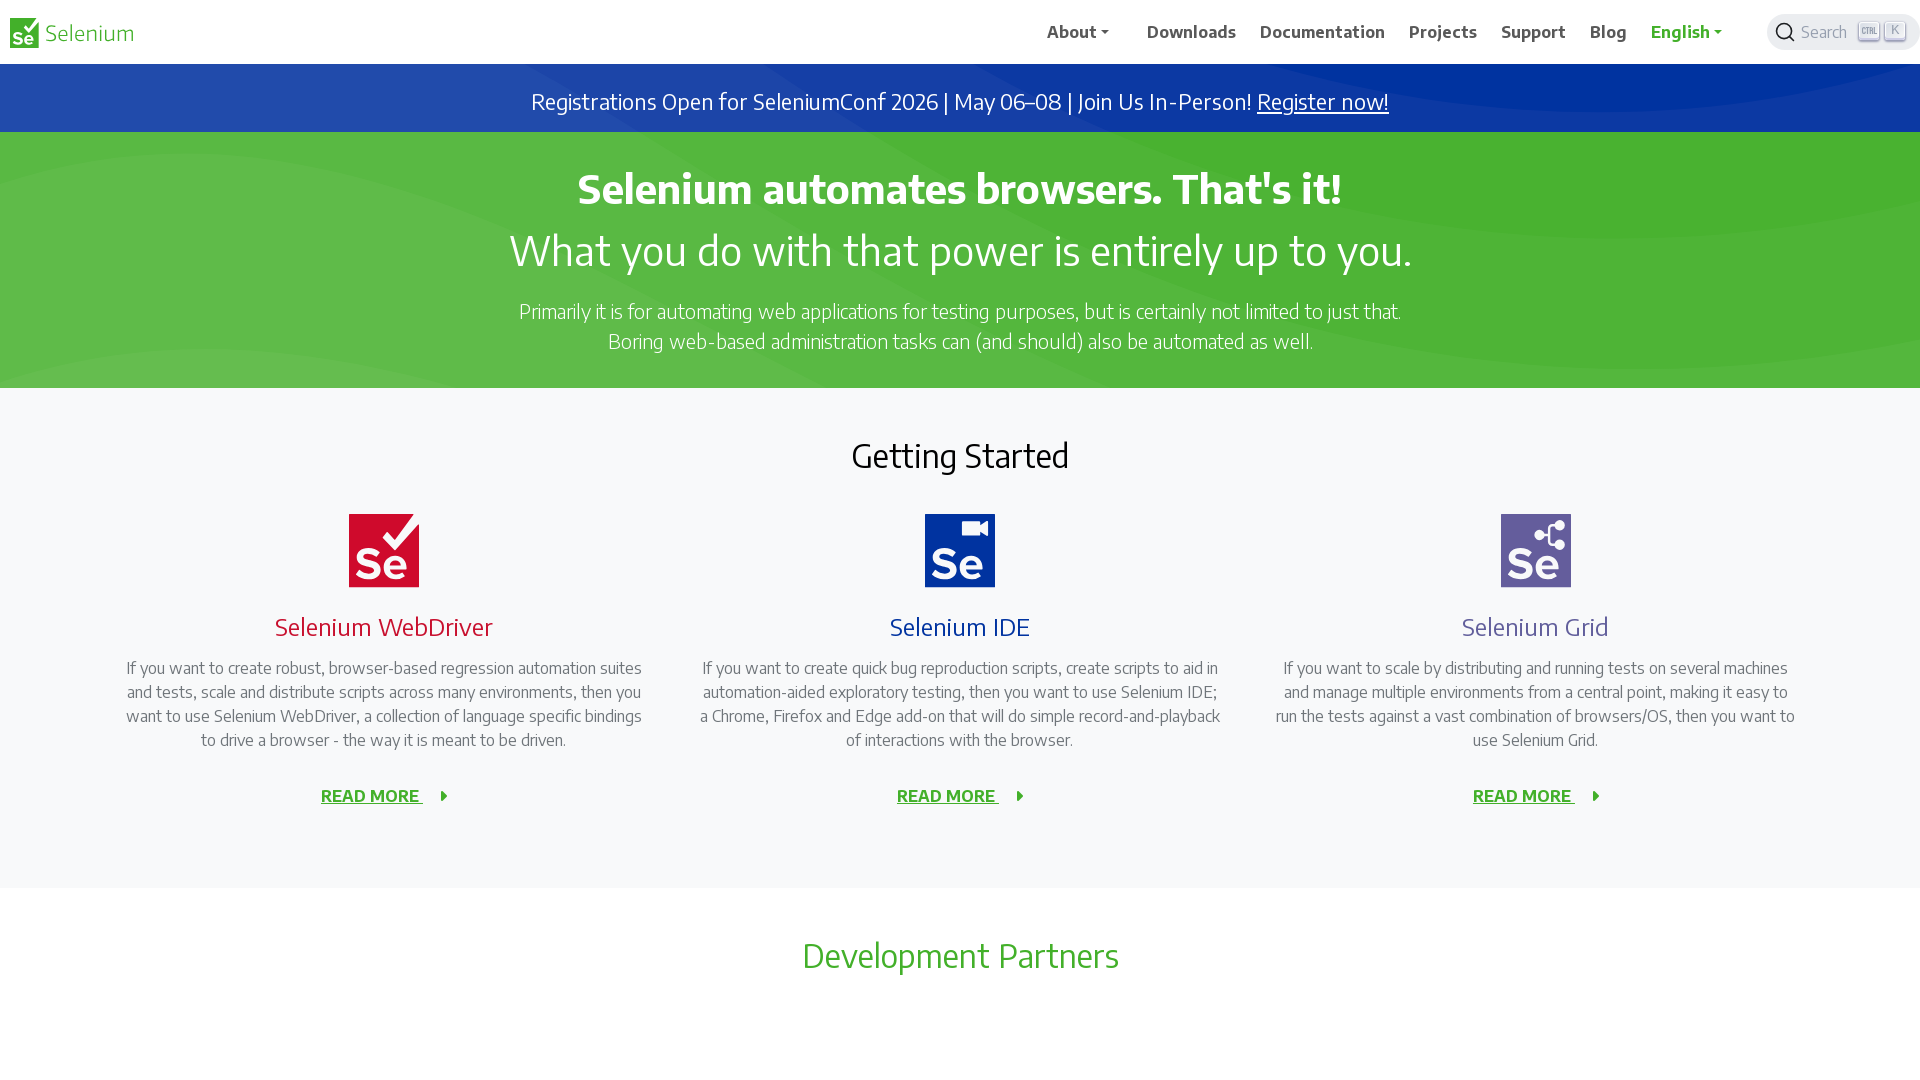